Tests the footer "Login/Registration" link by clicking it and verifying navigation to profile page

Starting URL: https://m.sport-express.ru/hockey/nhl/nashi-v-nhl-pervaya-trojka/

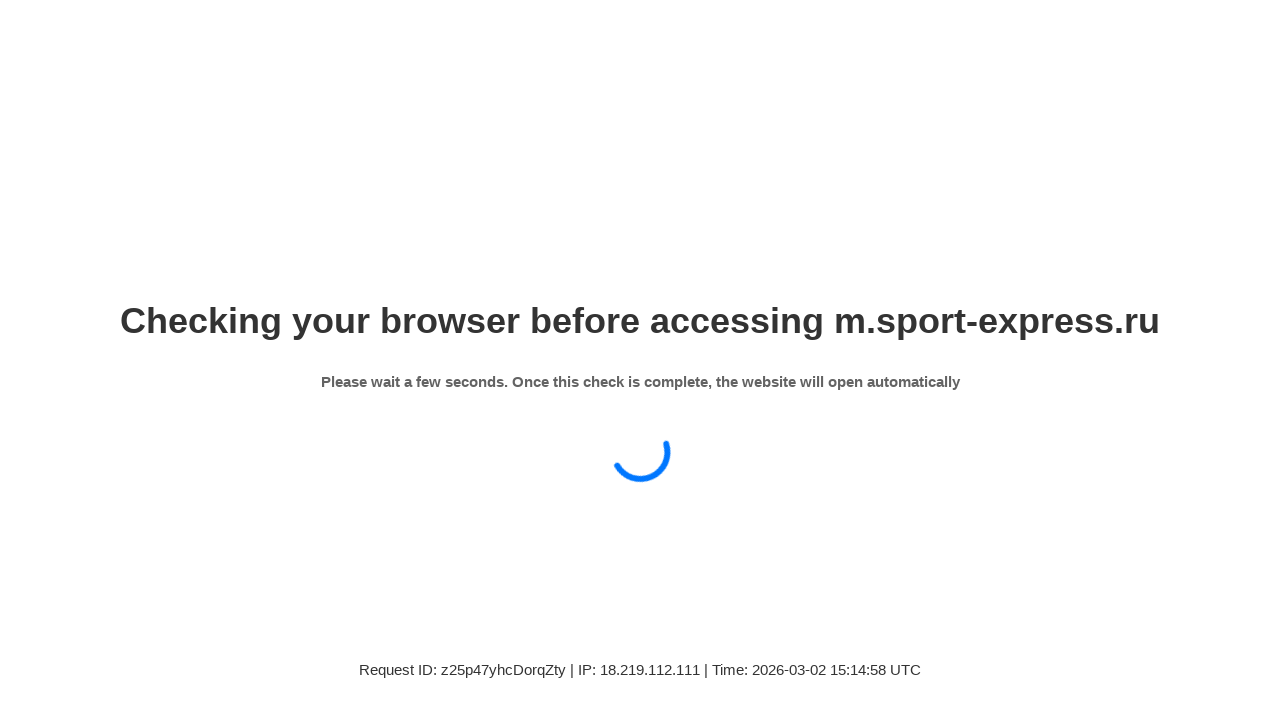

Clicked the 'Вход / регистрация' (Login/Registration) link in footer at (330, 365) on xpath=//a[contains(text(),'Вход / регистрация')]
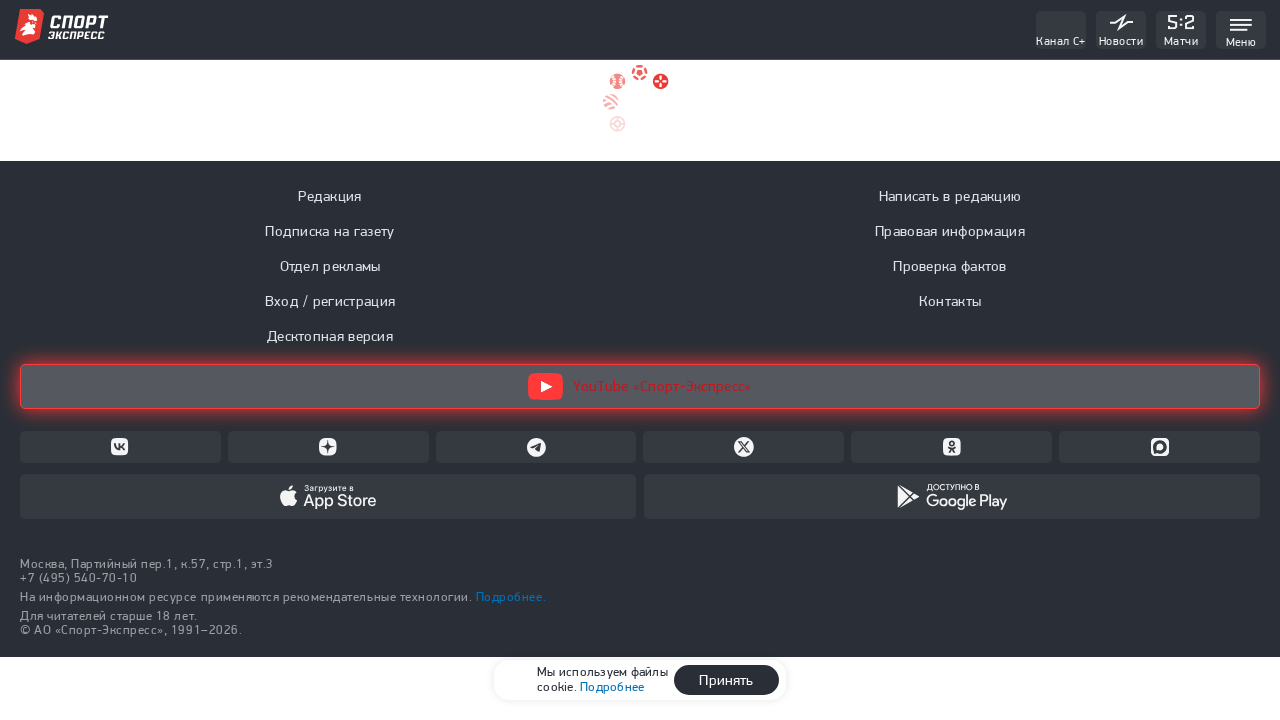

Verified navigation to profile page at https://m.sport-express.ru/profile/
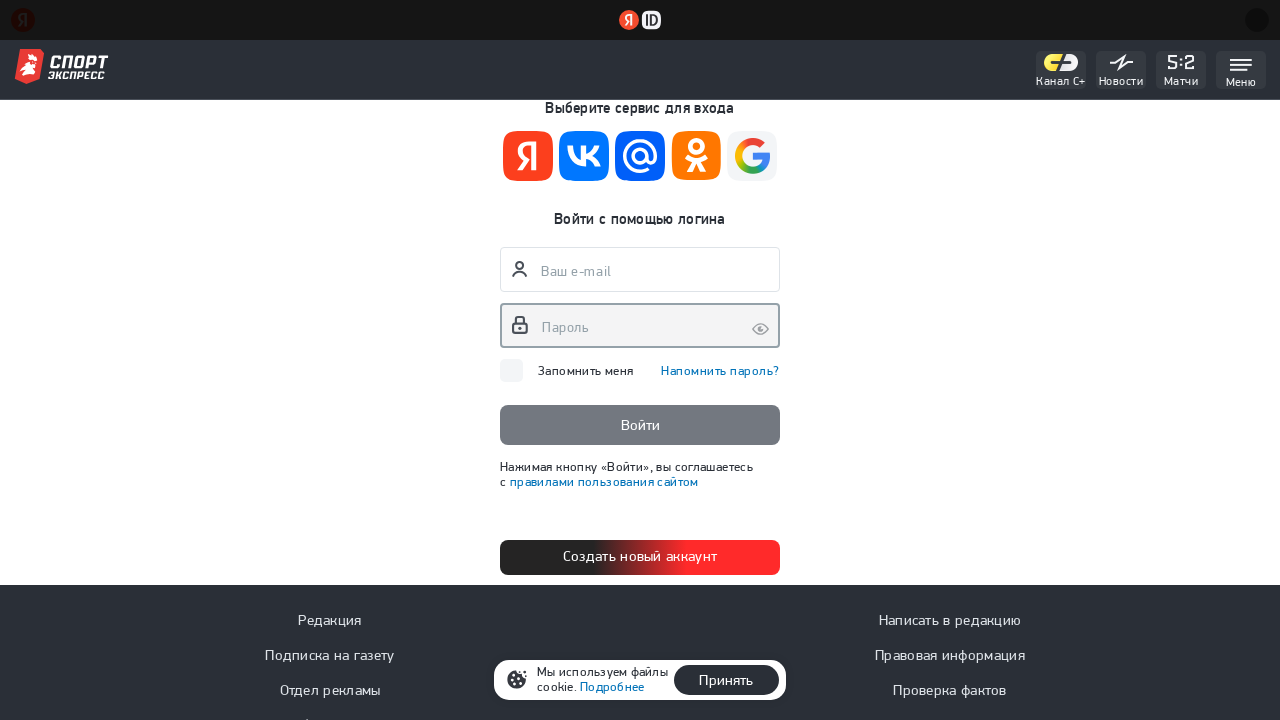

Navigated back to previous page
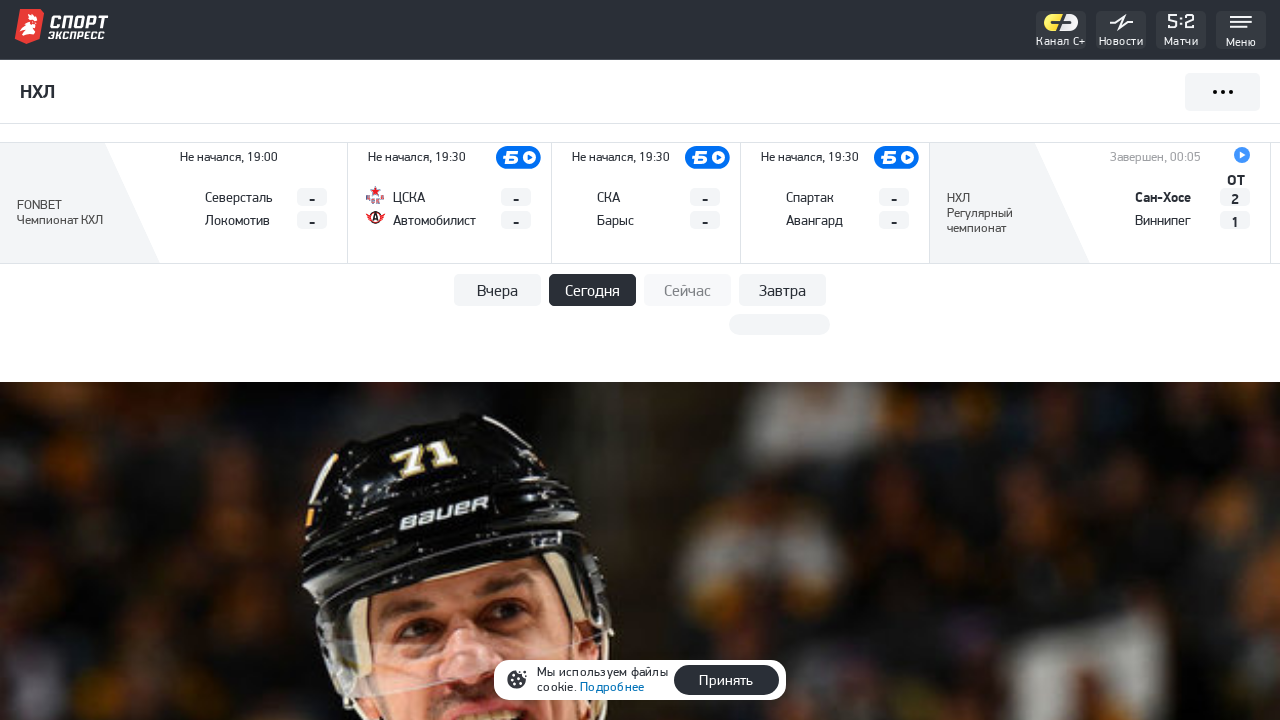

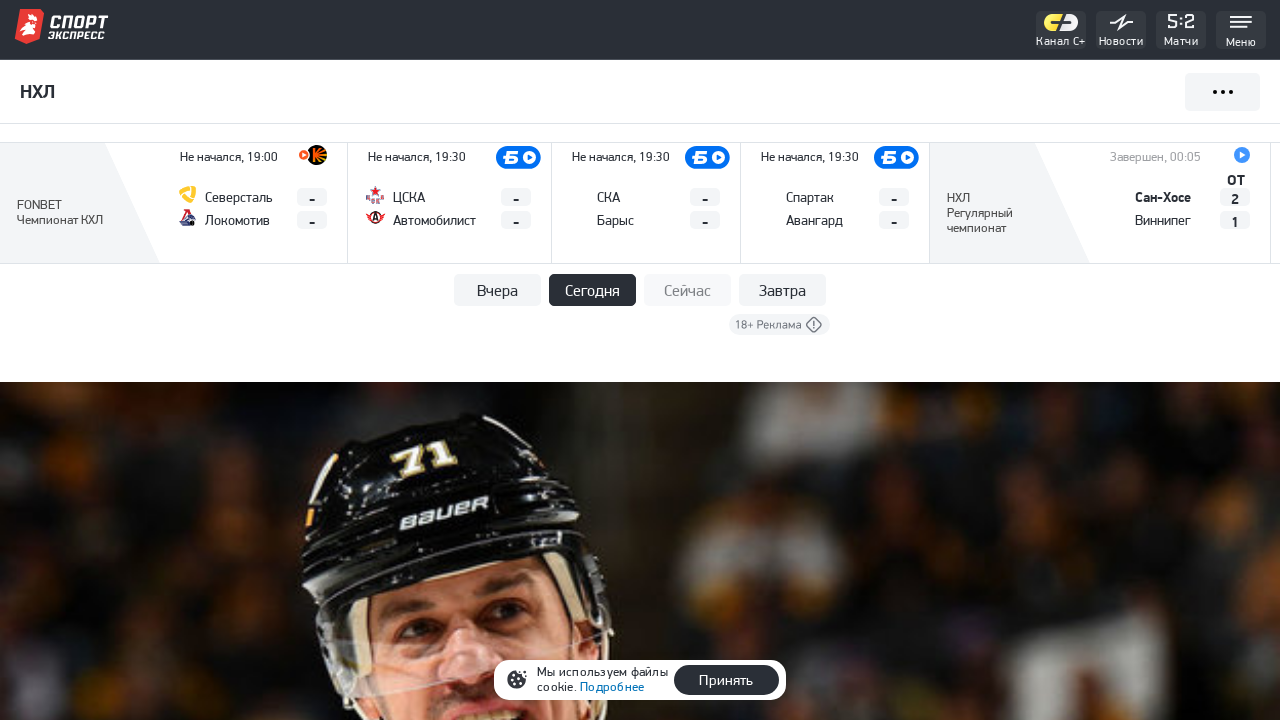